Tests alert handling by clicking a confirm button and accepting the dialog

Starting URL: https://testautomationpractice.blogspot.com/

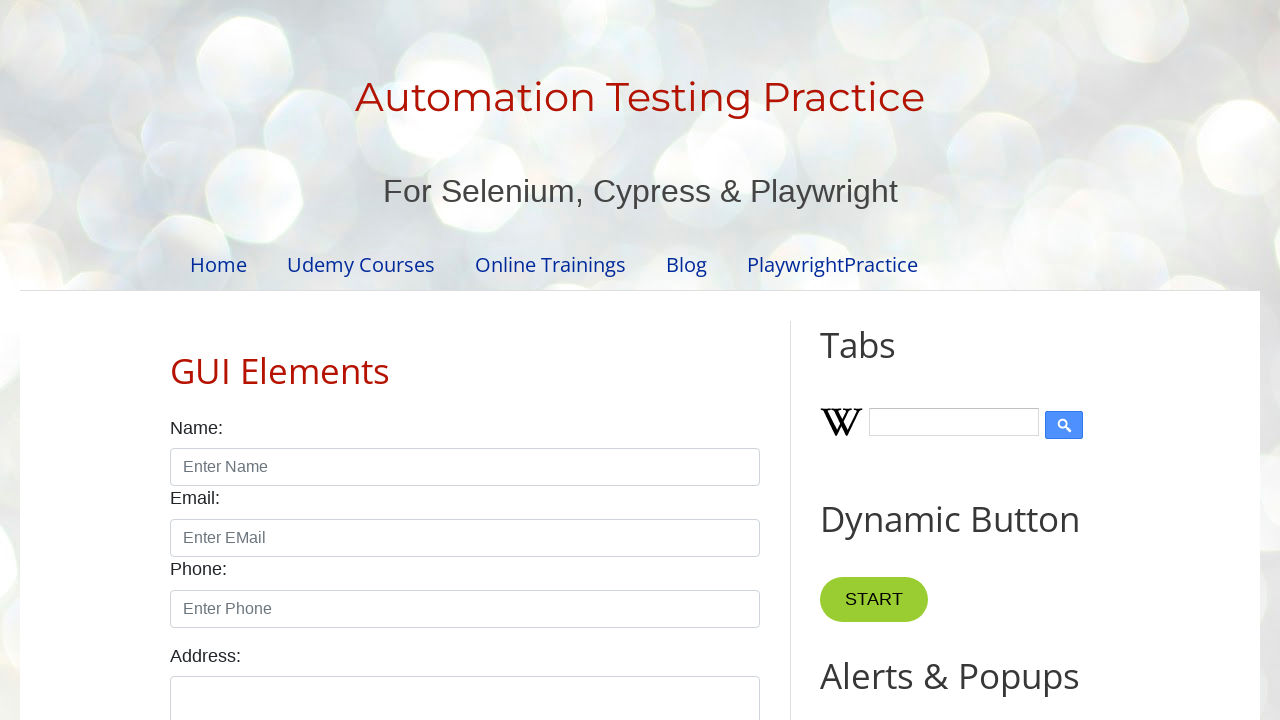

Set up dialog handler to accept dialogs
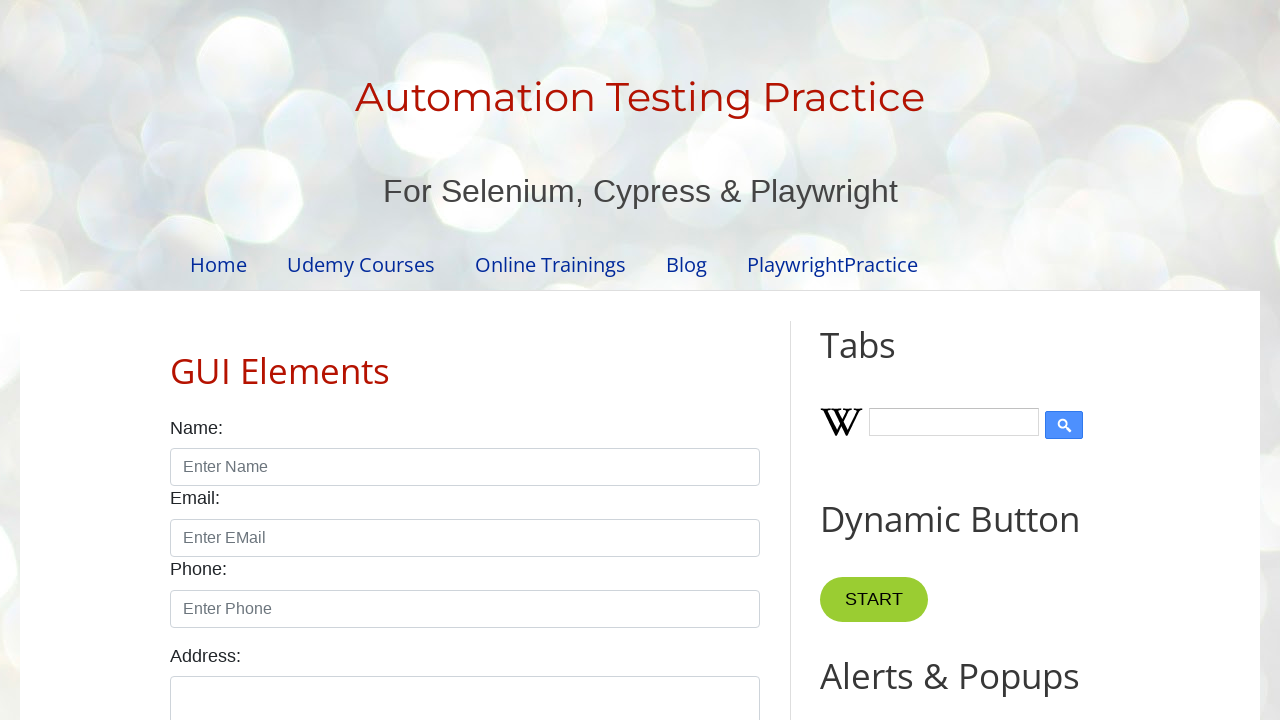

Clicked confirm button to trigger alert at (912, 360) on #confirmBtn
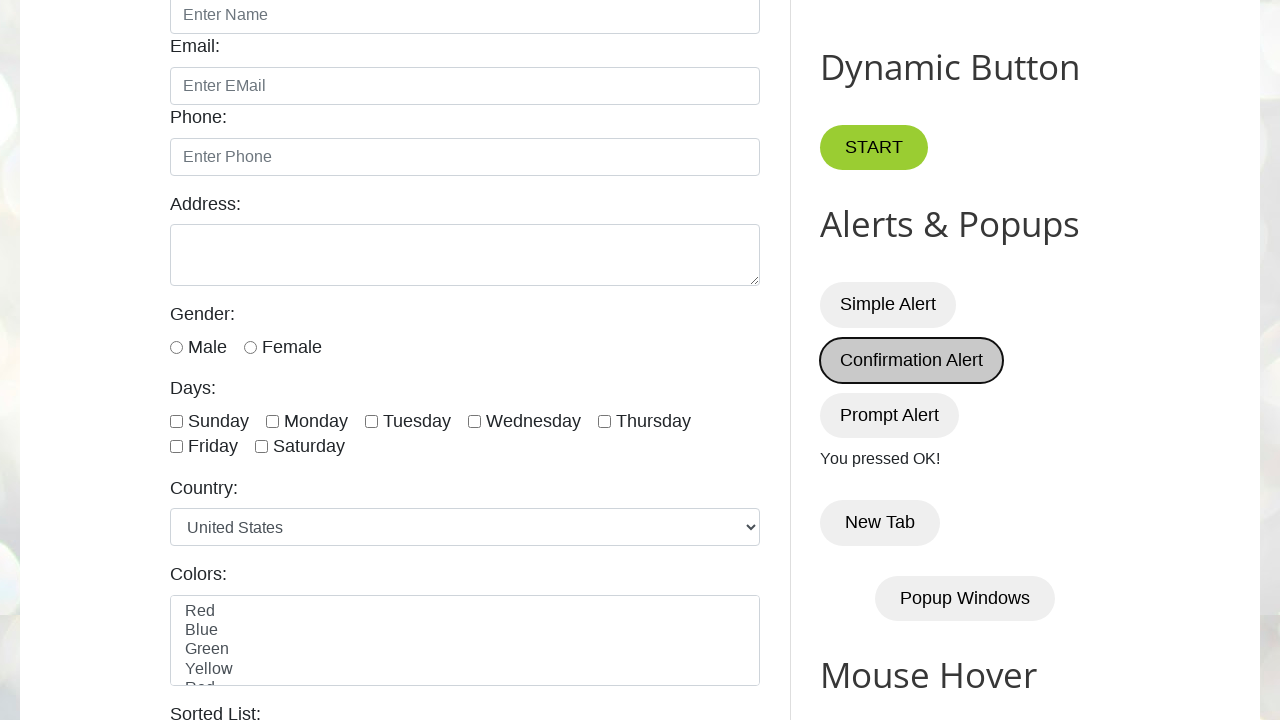

Confirmed demo text is visible after accepting dialog
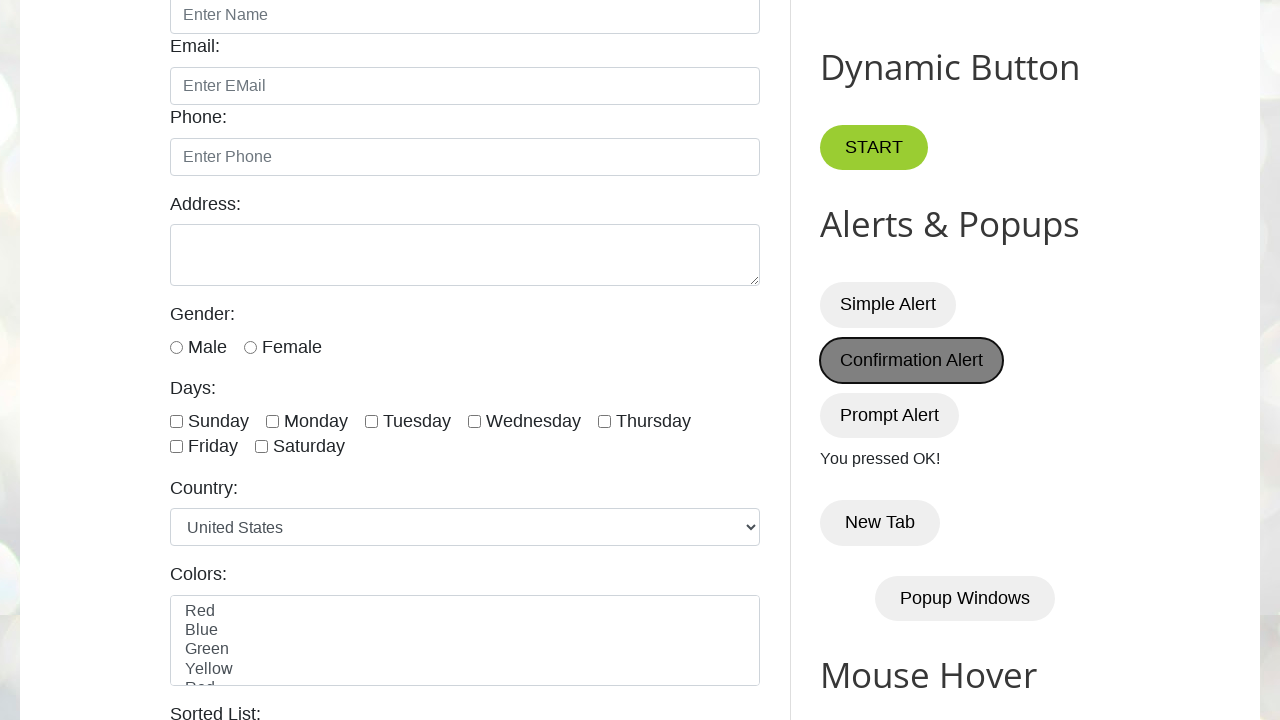

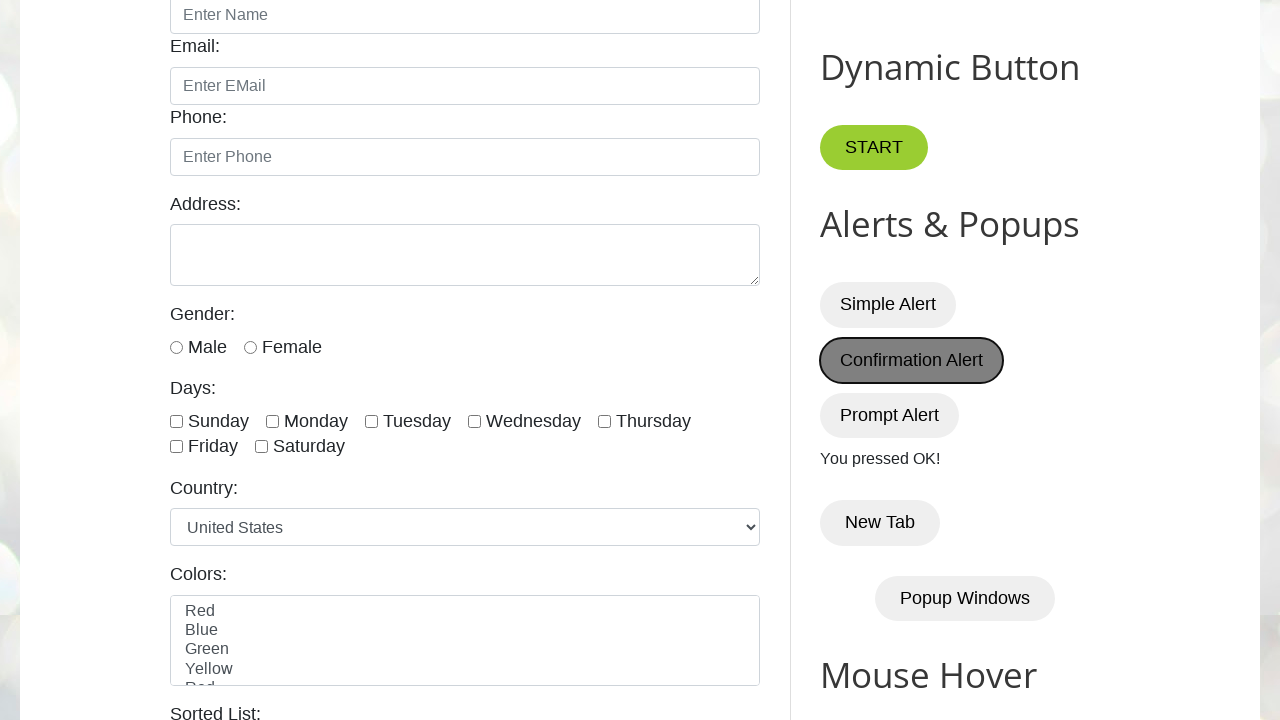